Tests the product search functionality on Labfacility website by entering a part number in the search box, clicking the search button, and verifying search results appear.

Starting URL: https://www.labfacility.com/

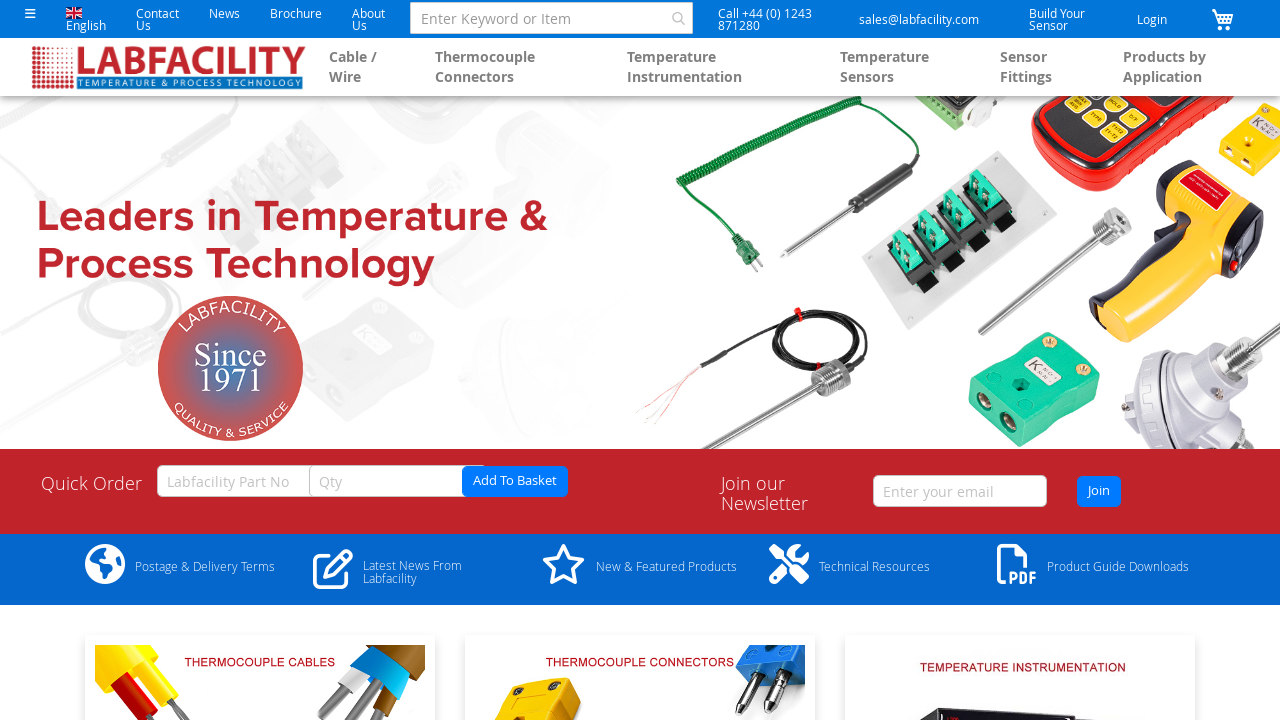

Search box loaded and ready
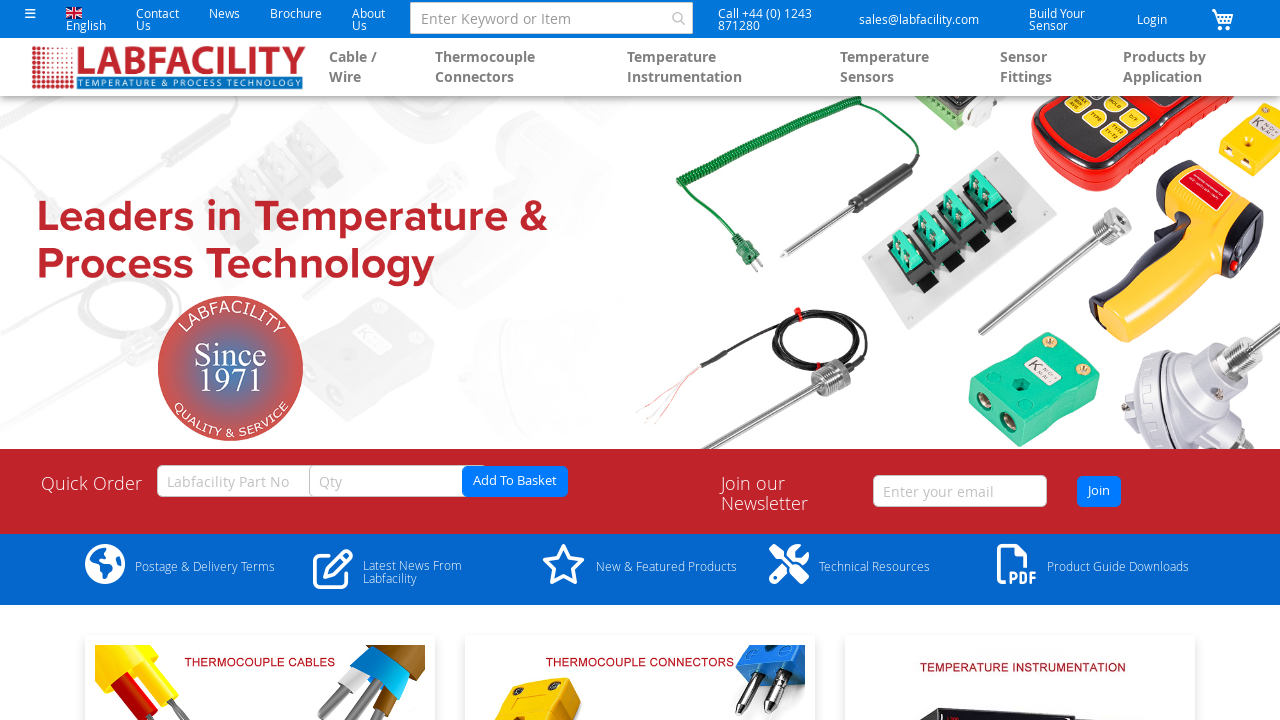

Entered part number 'FB-?' in search box on xpath=//*[@id='html-body']/div[2]/header/div/div/div/div/nav/ul[1]/li[7]/section
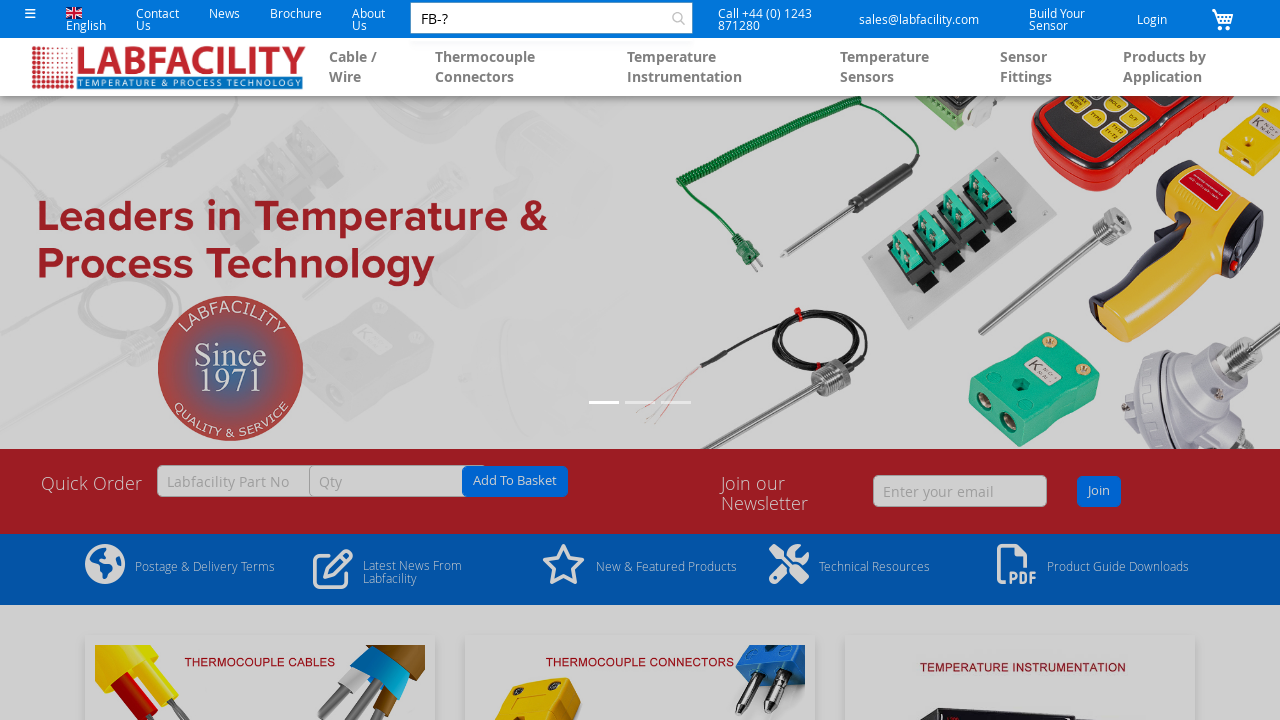

Clicked search button at (571, 425) on xpath=//*[@id='html-body']/div[2]/header/div/div/div/div/nav/ul[1]/li[7]/section
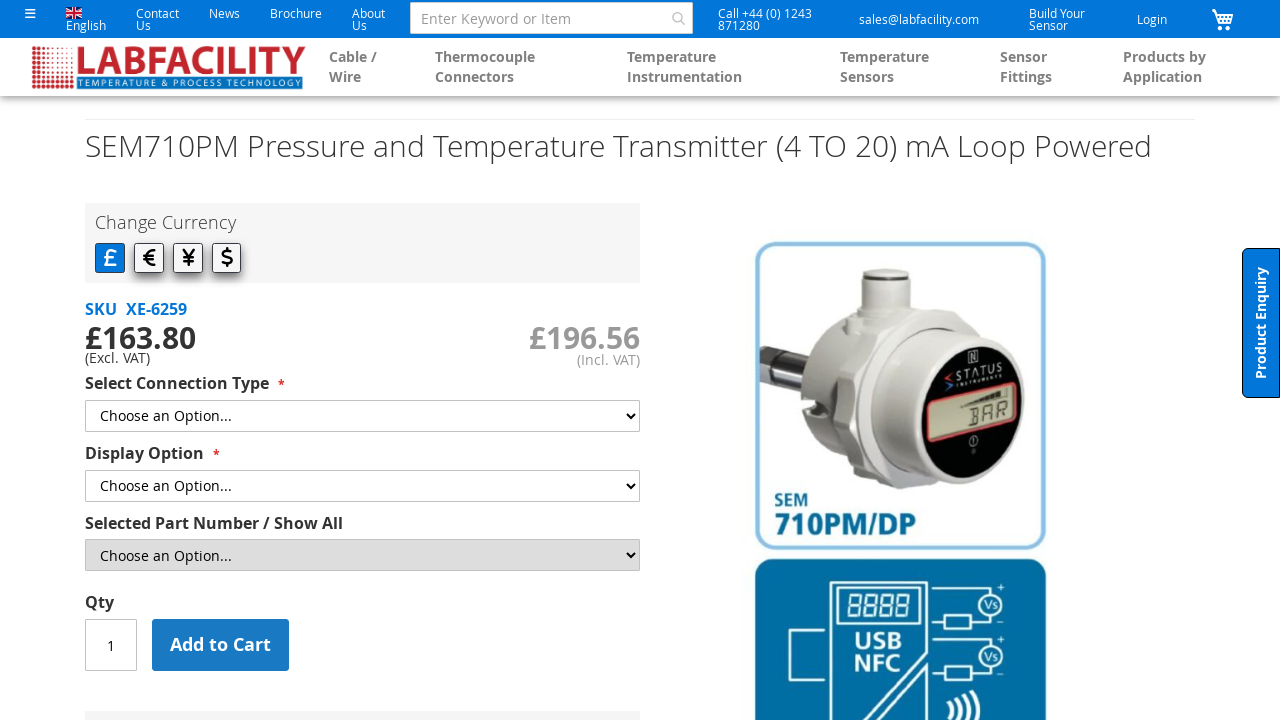

Search results page loaded
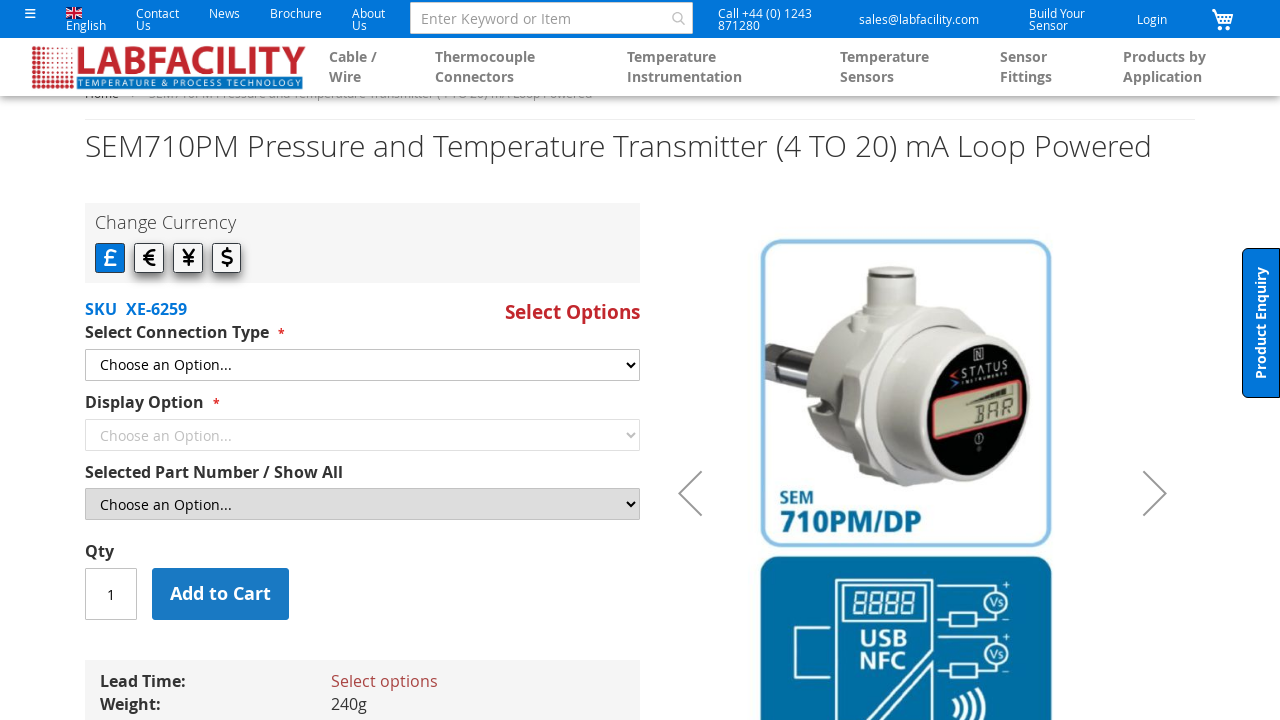

Clicked on search result element at (352, 360) on xpath=//*[@id='product_addtocart_form']/div[2]/div[2]/div[5]/div[2]/a/span
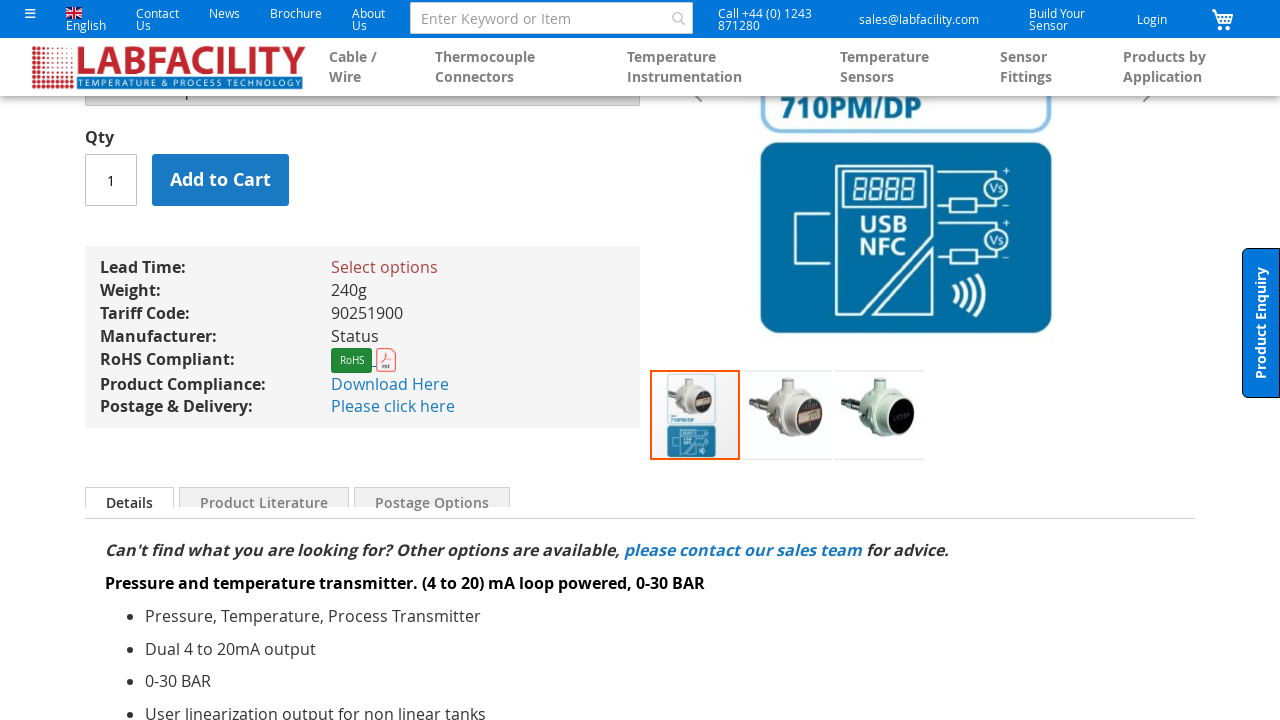

Waited 3 seconds for page to fully load
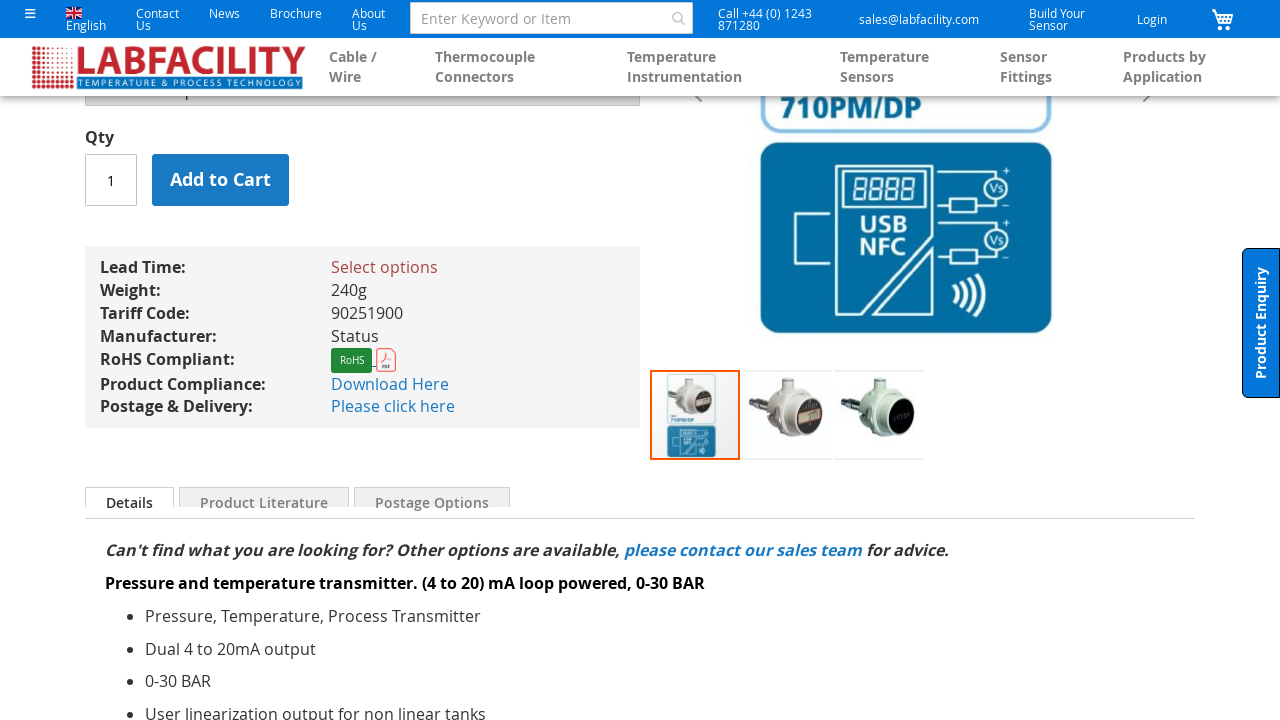

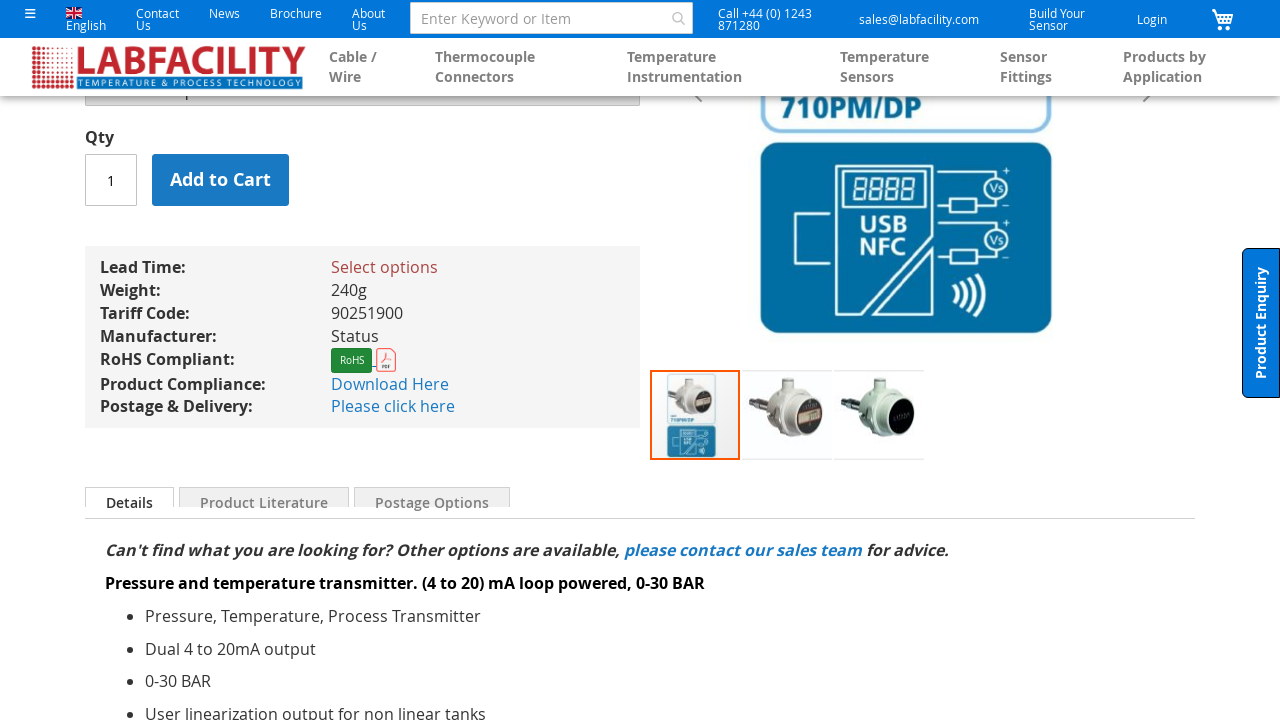